Tests an e-commerce shopping flow by adding specific vegetables (Cucumber, Brocolli, Beetroot) to cart, proceeding to checkout, and applying a promo code

Starting URL: https://rahulshettyacademy.com/seleniumPractise/

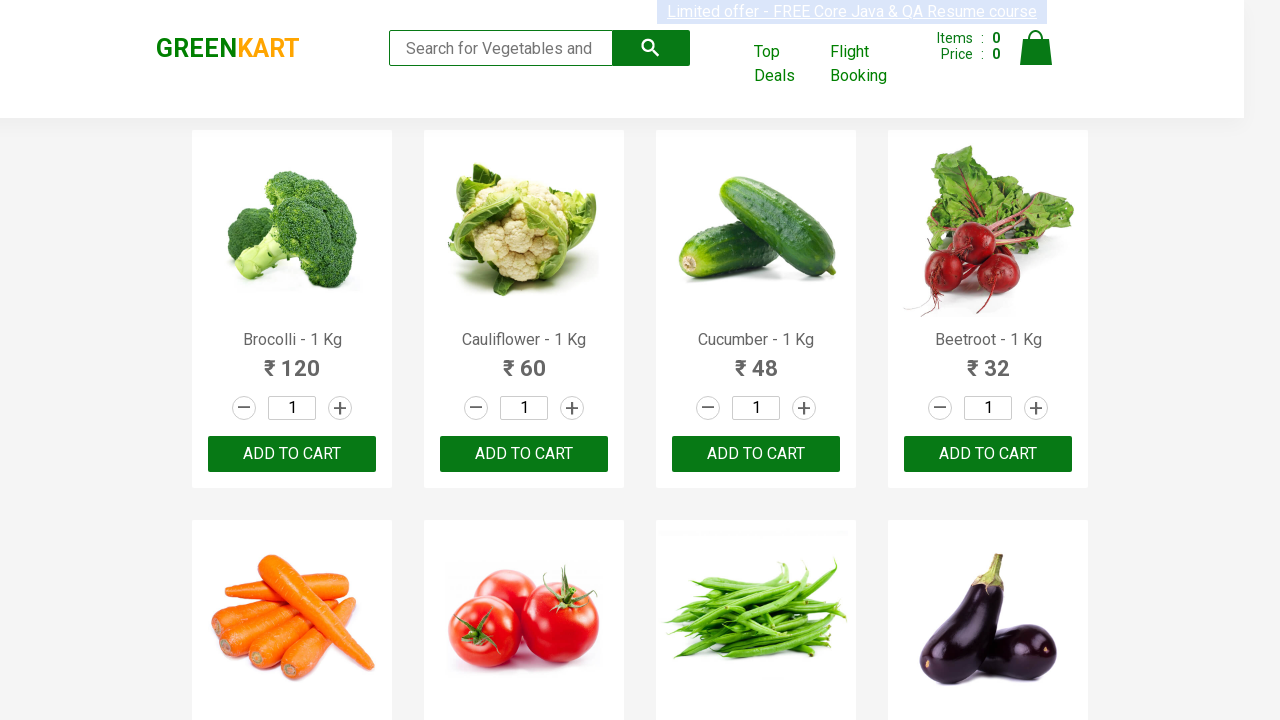

Waited for product names to load on the page
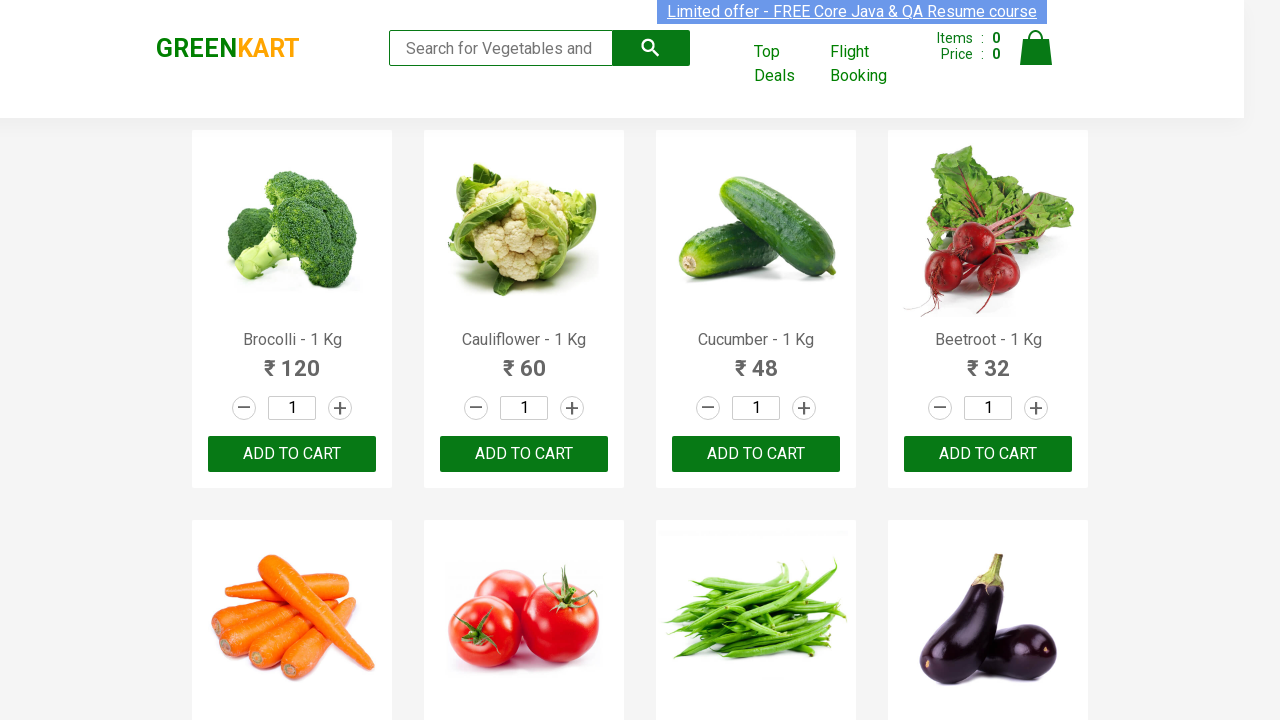

Retrieved all product name elements from the page
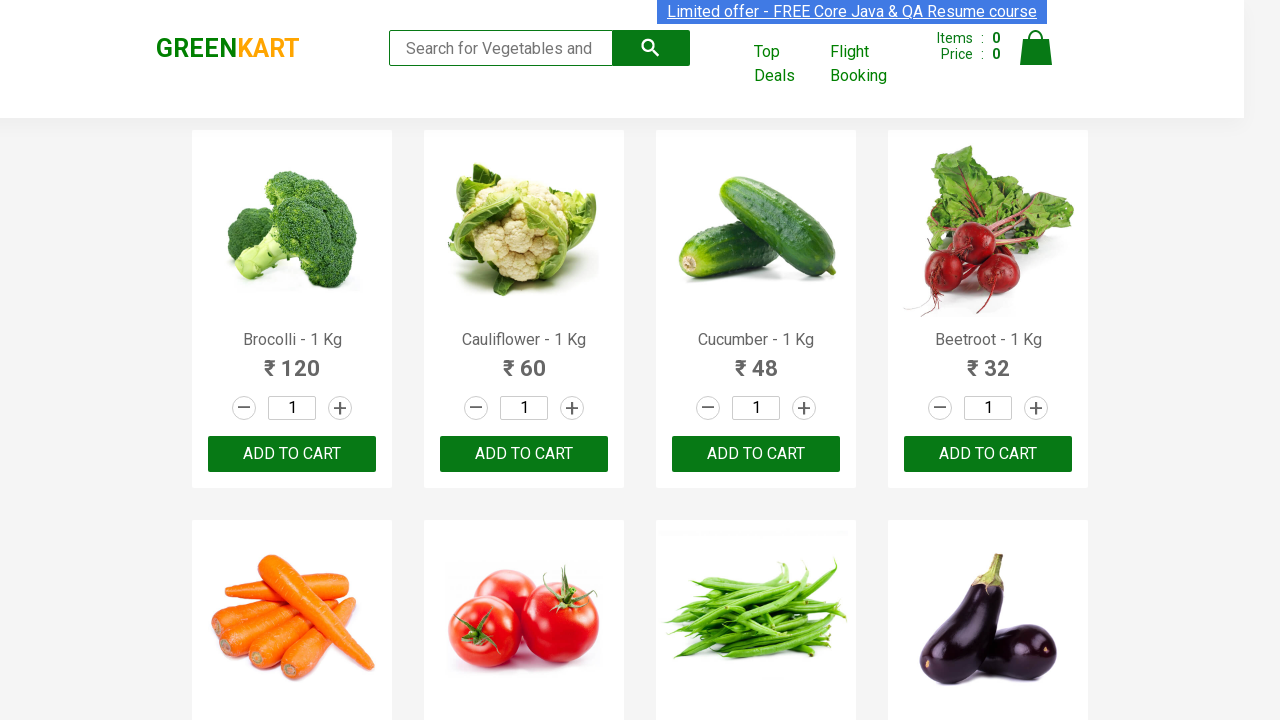

Retrieved all add to cart buttons
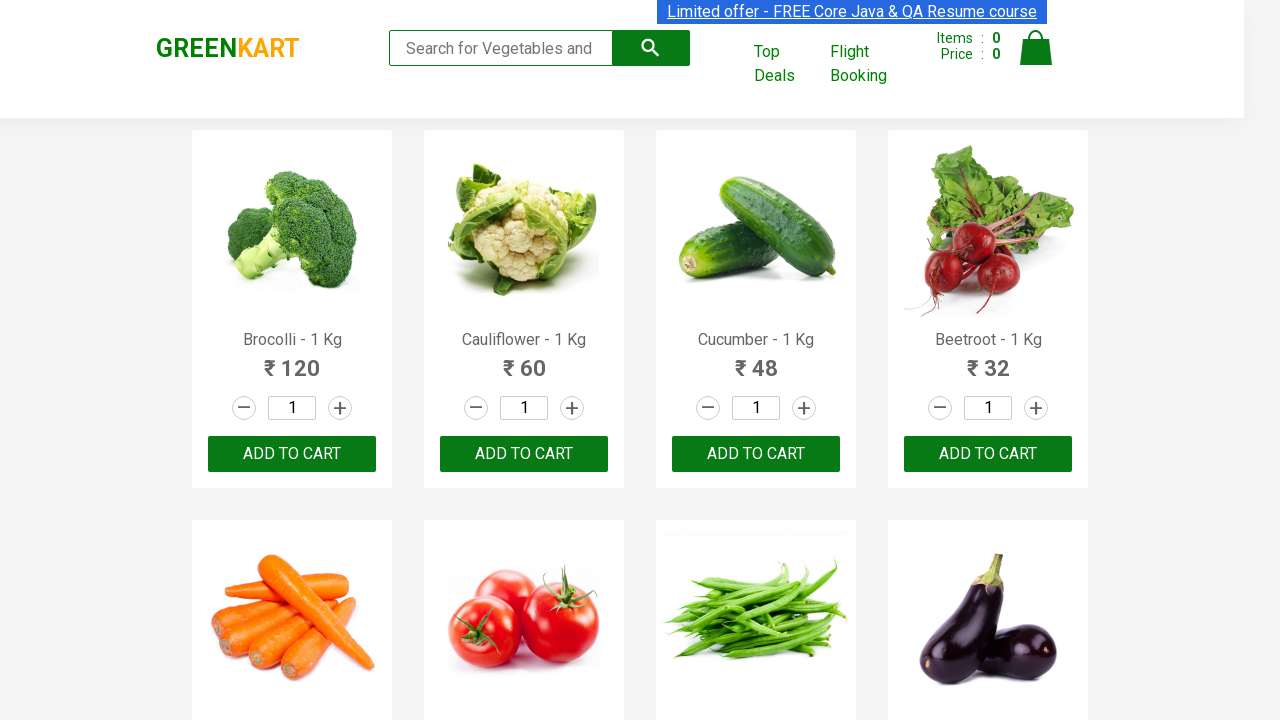

Clicked add to cart for Brocolli at (292, 454) on xpath=//div[@class='product-action']/button >> nth=0
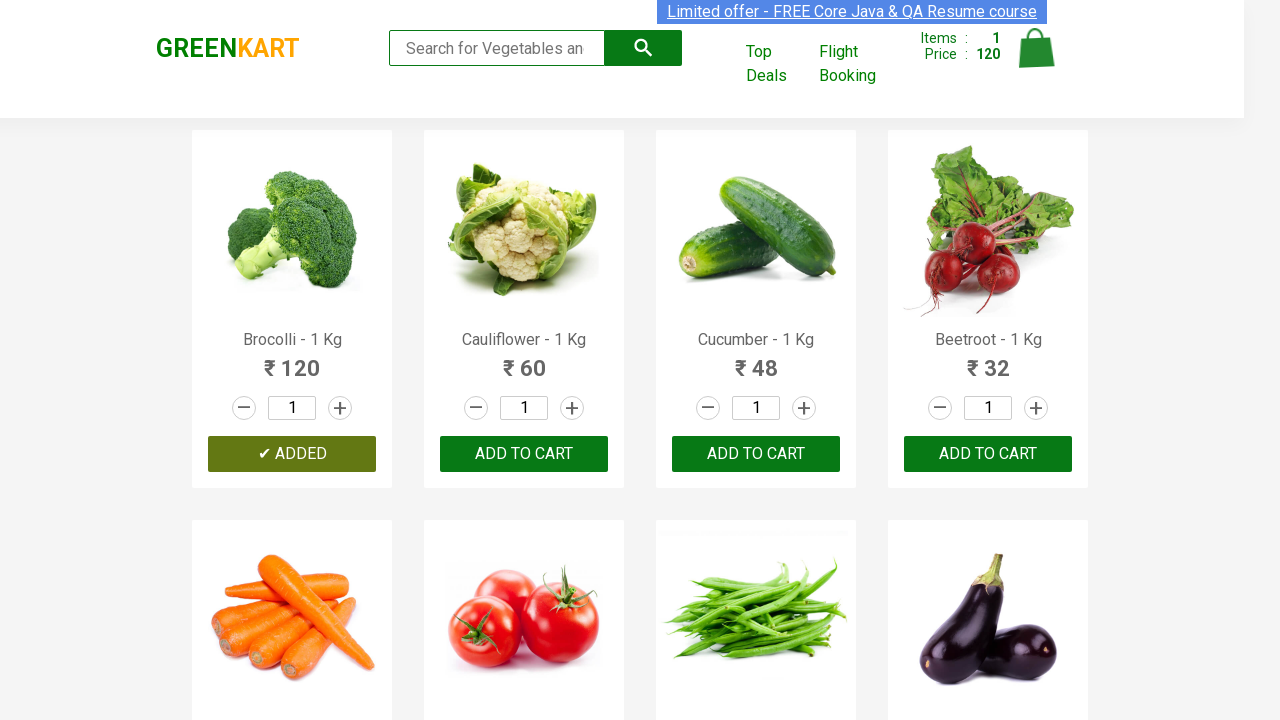

Clicked add to cart for Cucumber at (756, 454) on xpath=//div[@class='product-action']/button >> nth=2
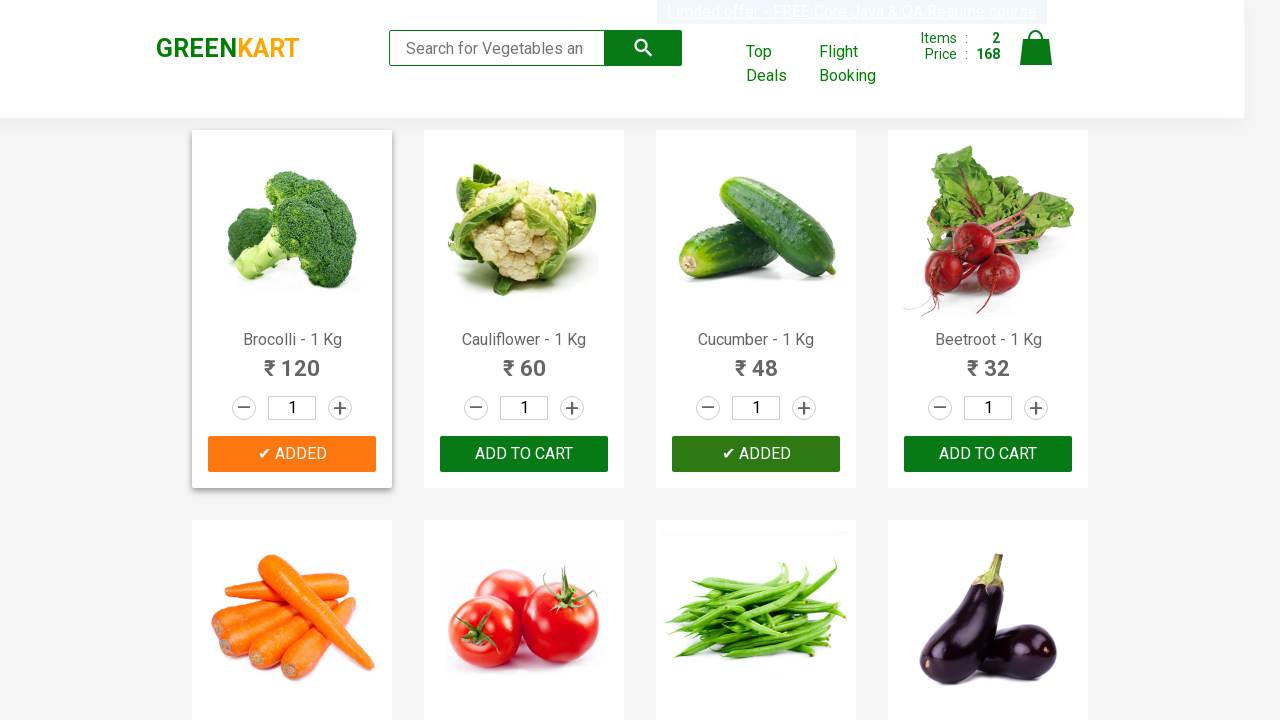

Clicked add to cart for Beetroot at (988, 454) on xpath=//div[@class='product-action']/button >> nth=3
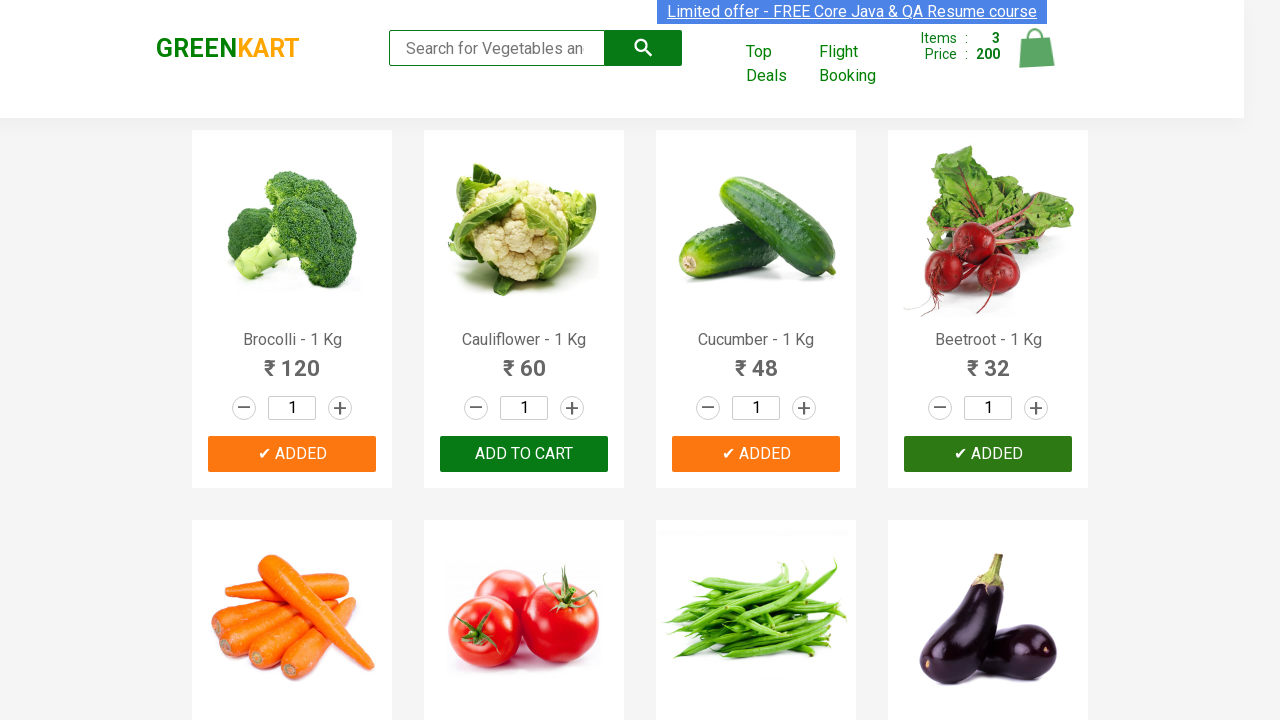

Clicked on cart icon to view cart at (1036, 48) on img[alt='Cart']
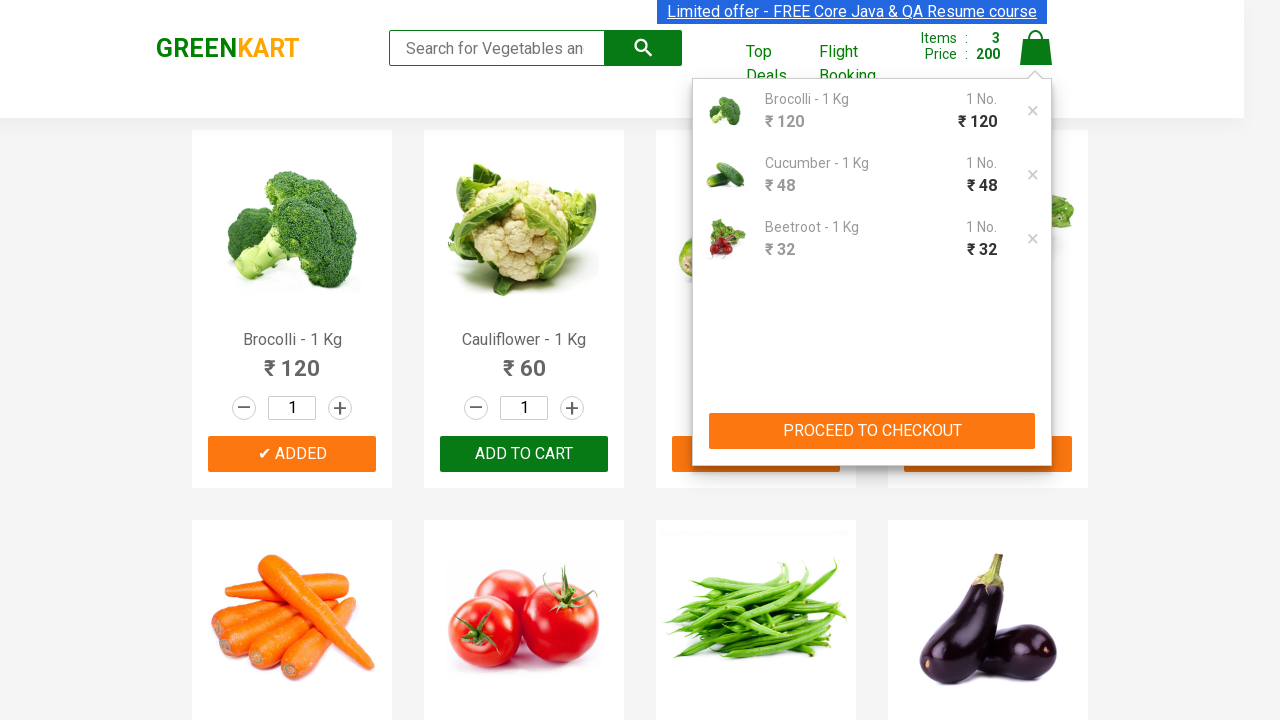

Clicked proceed to checkout button at (872, 431) on xpath=//button[contains(text(),'PROCEED TO CHECKOUT')]
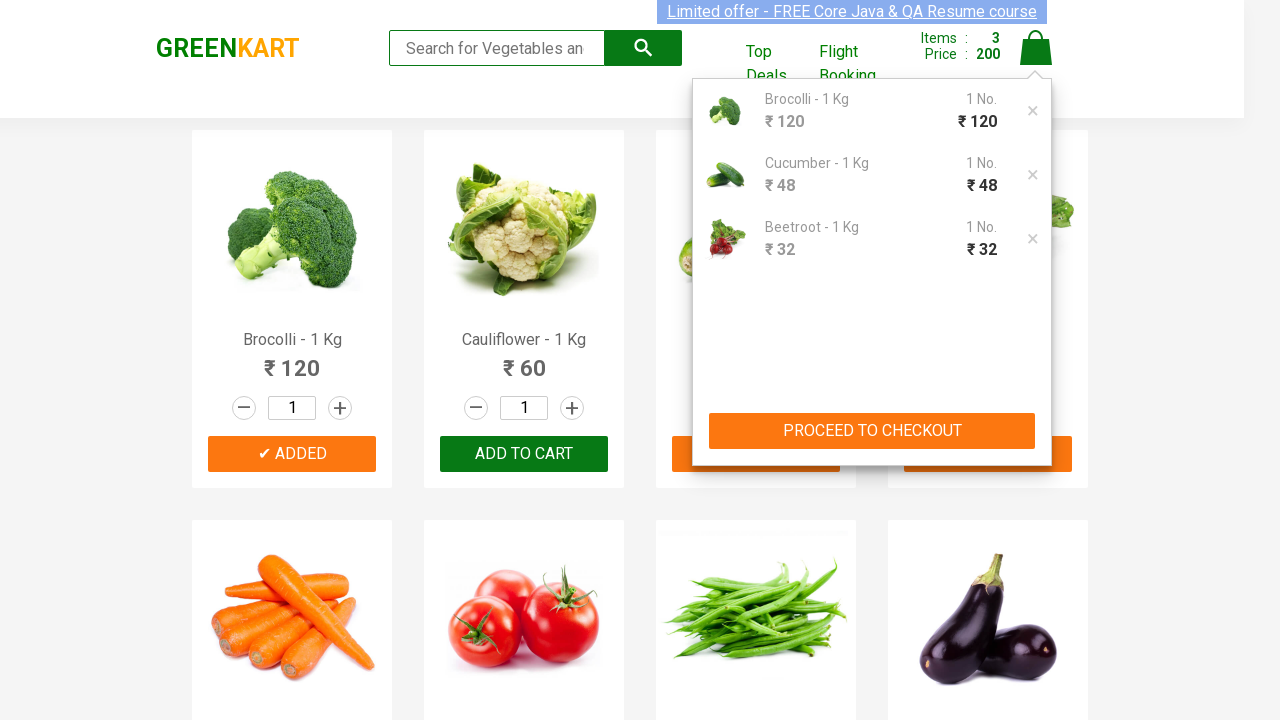

Waited for promo code input field to become visible
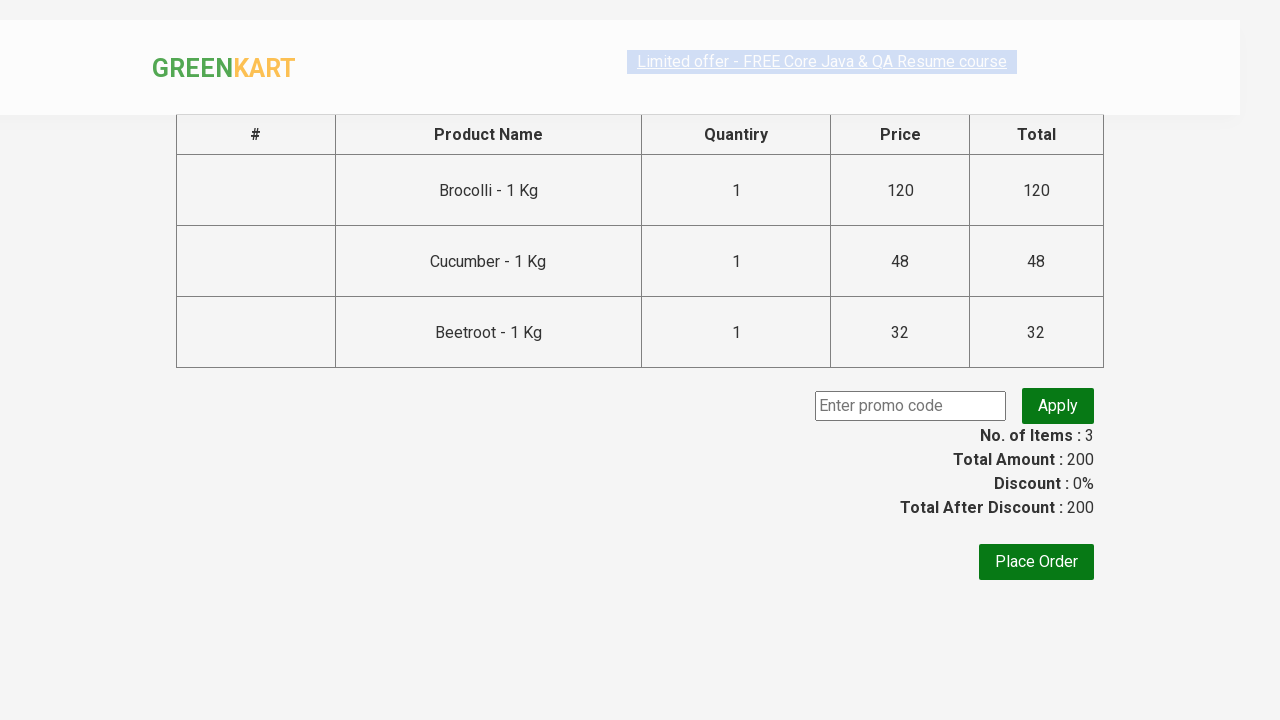

Entered promo code 'rahulshettyacademy' in the promo code field on input.promoCode
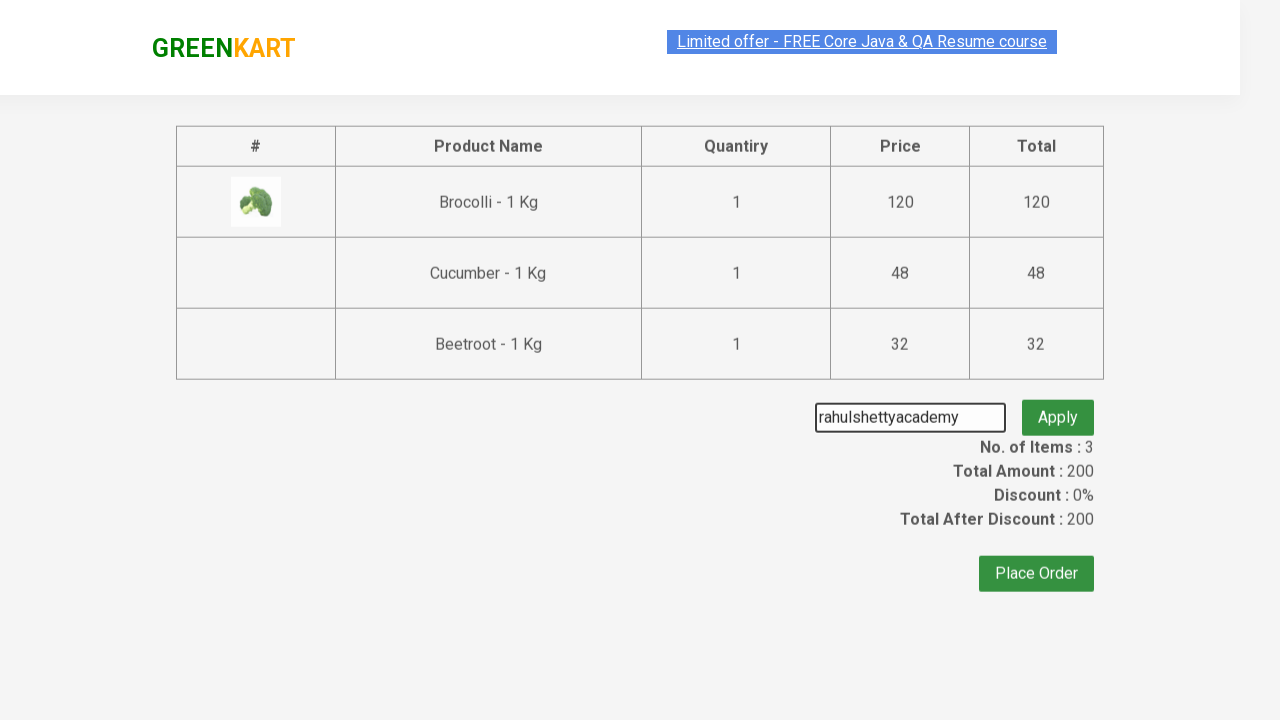

Clicked apply promo button to apply the discount code at (1058, 406) on button.promoBtn
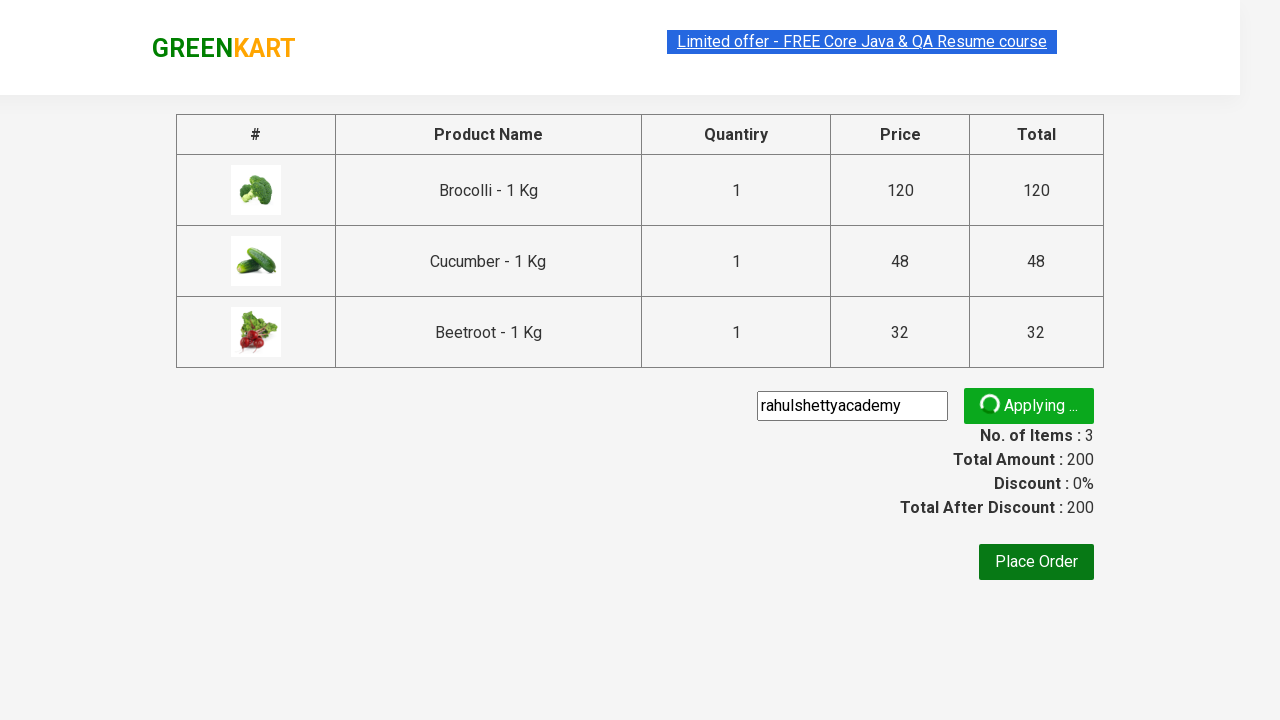

Waited for promo info confirmation message to appear
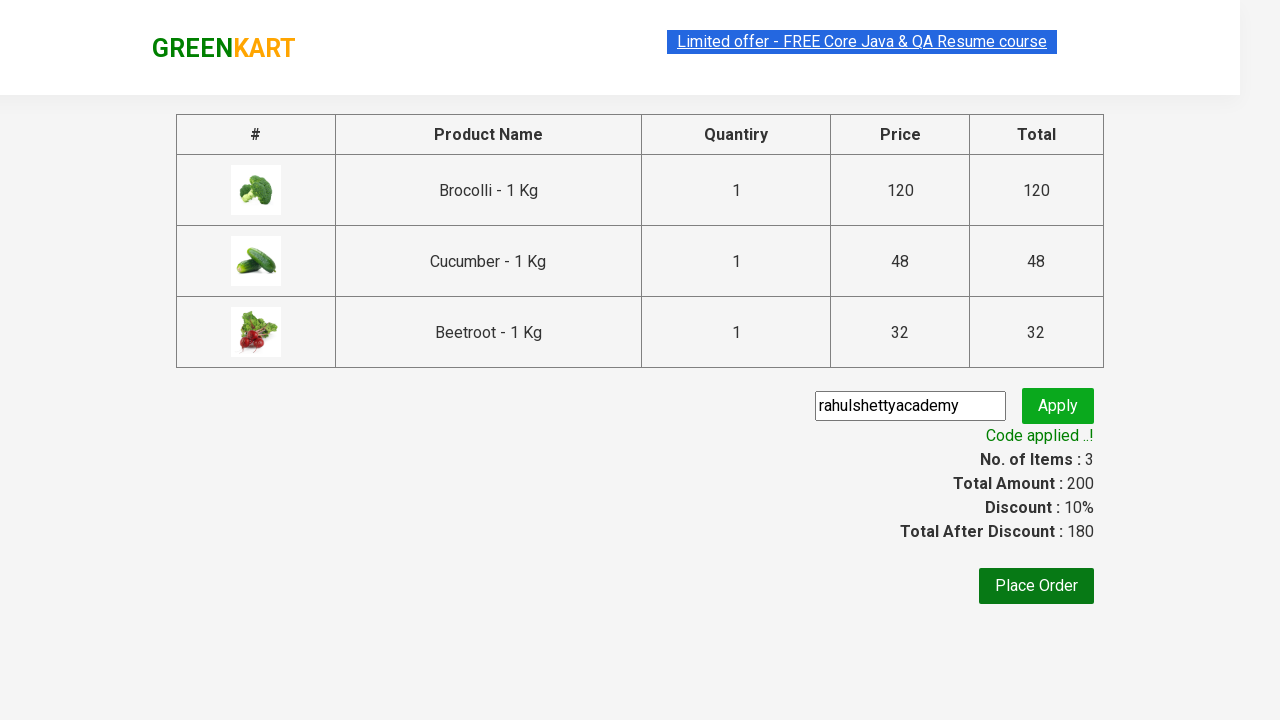

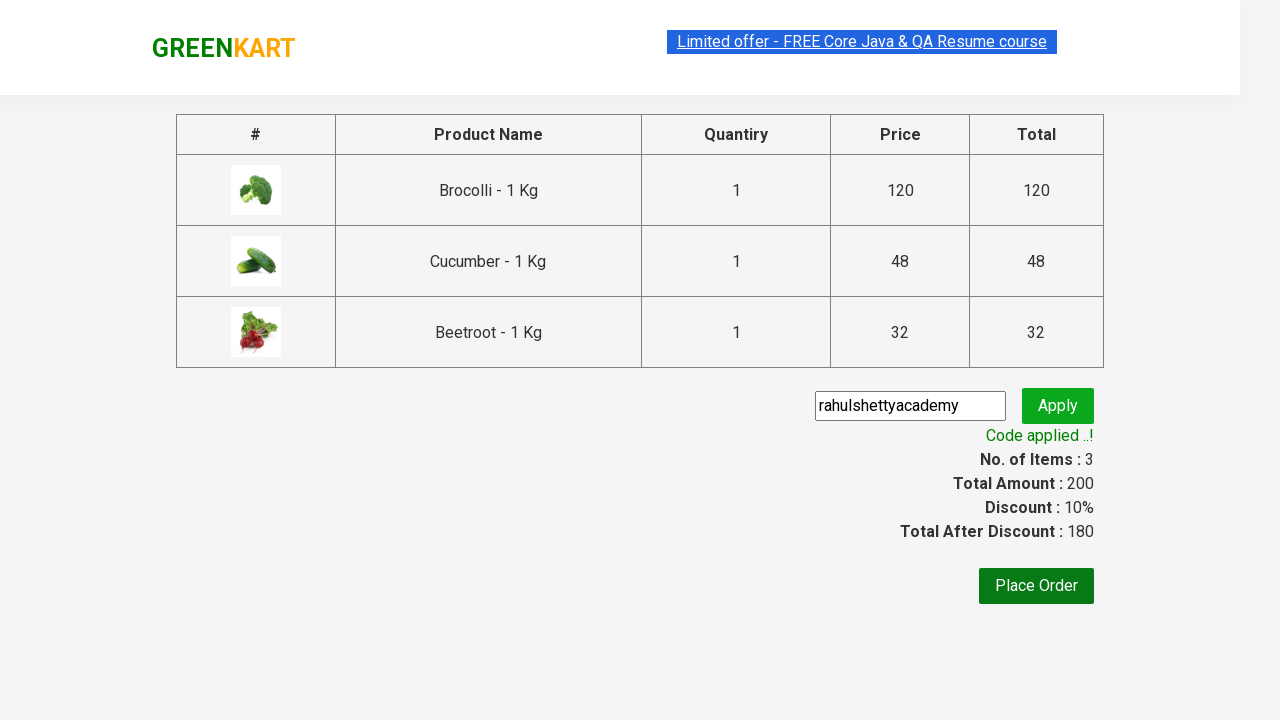